Tests drag and drop functionality by dragging an element and dropping it onto a target area, then verifying the text changes from "Drop here" to "Dropped!"

Starting URL: https://demoqa.com/droppable

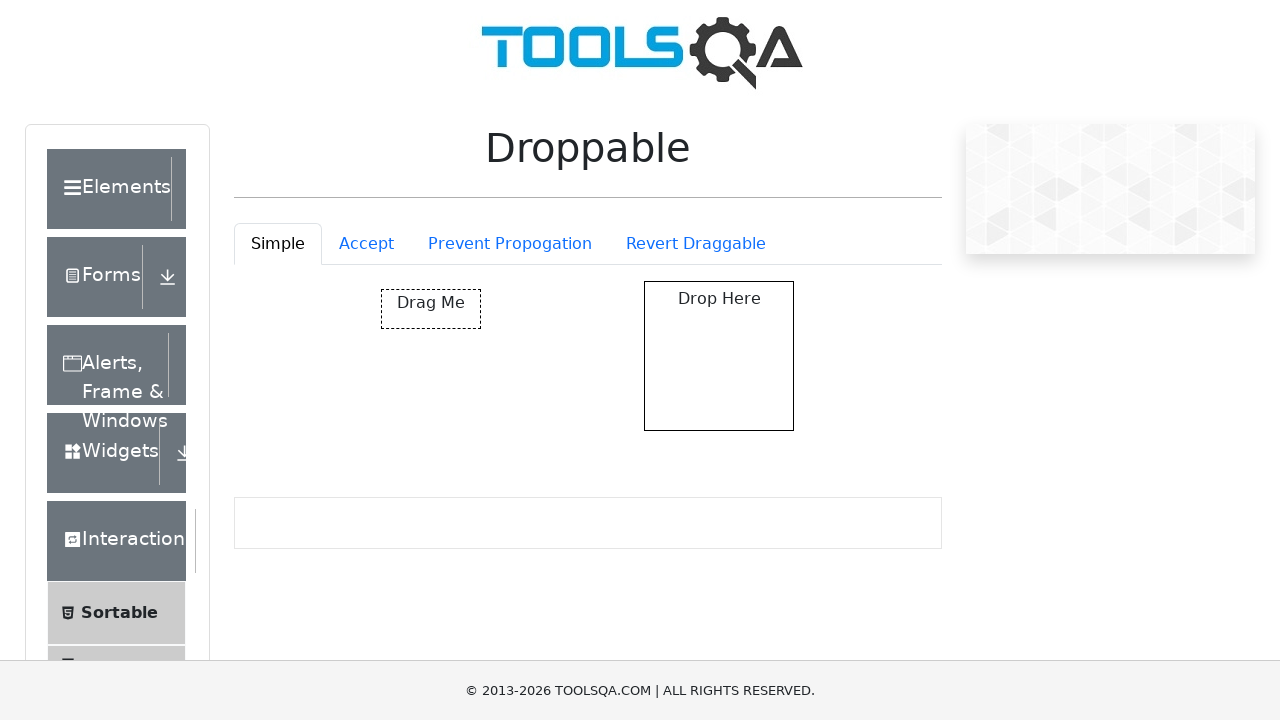

Located the draggable element with id 'draggable'
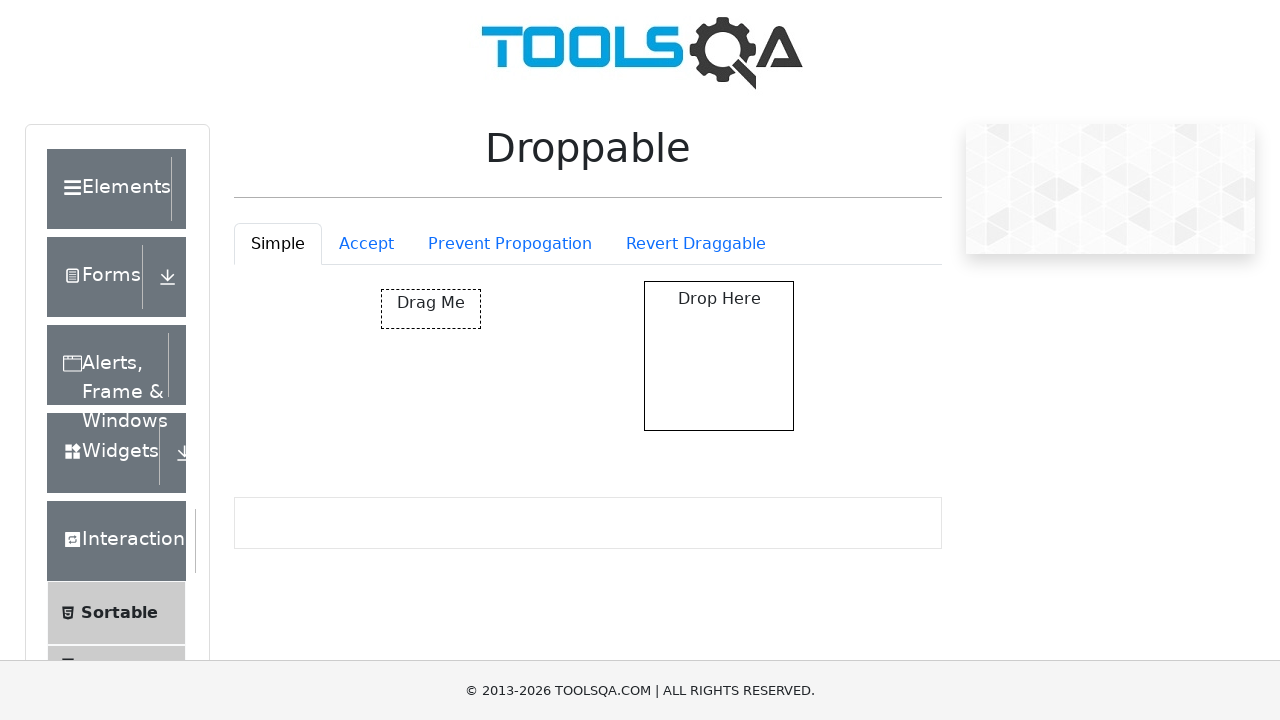

Located the drop target element with id 'droppable'
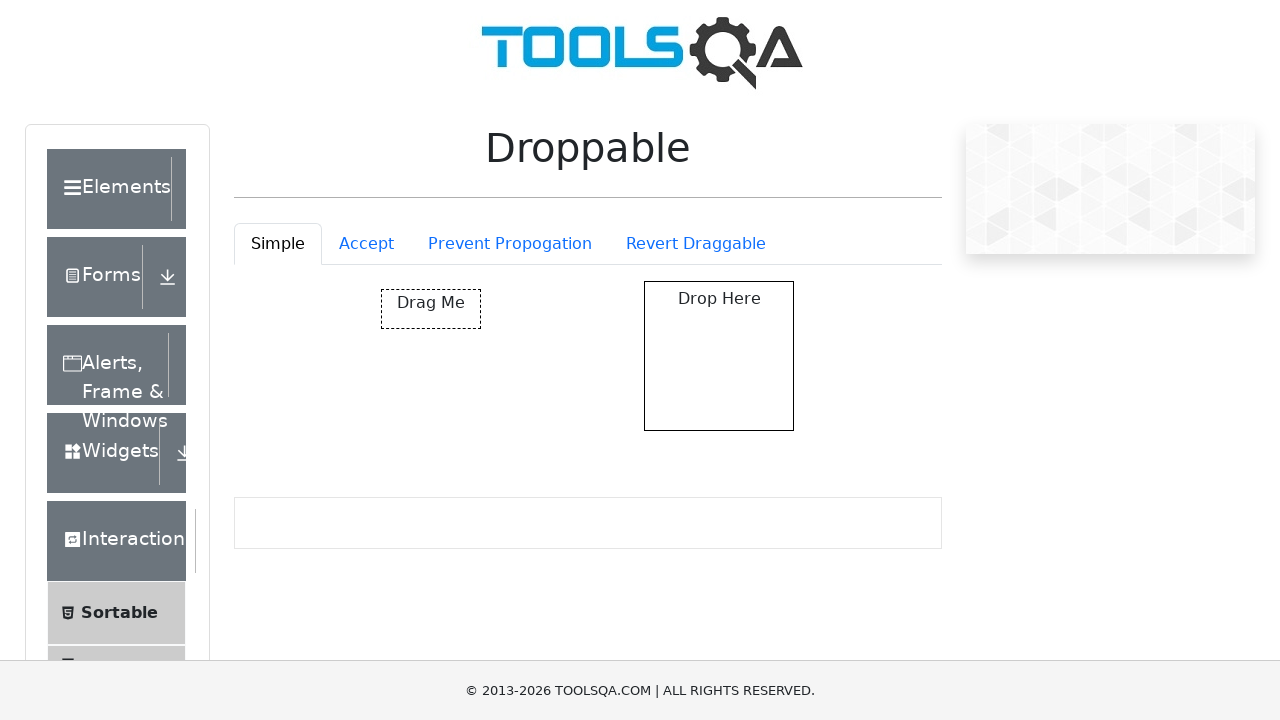

Dragged element and dropped it onto target area at (719, 356)
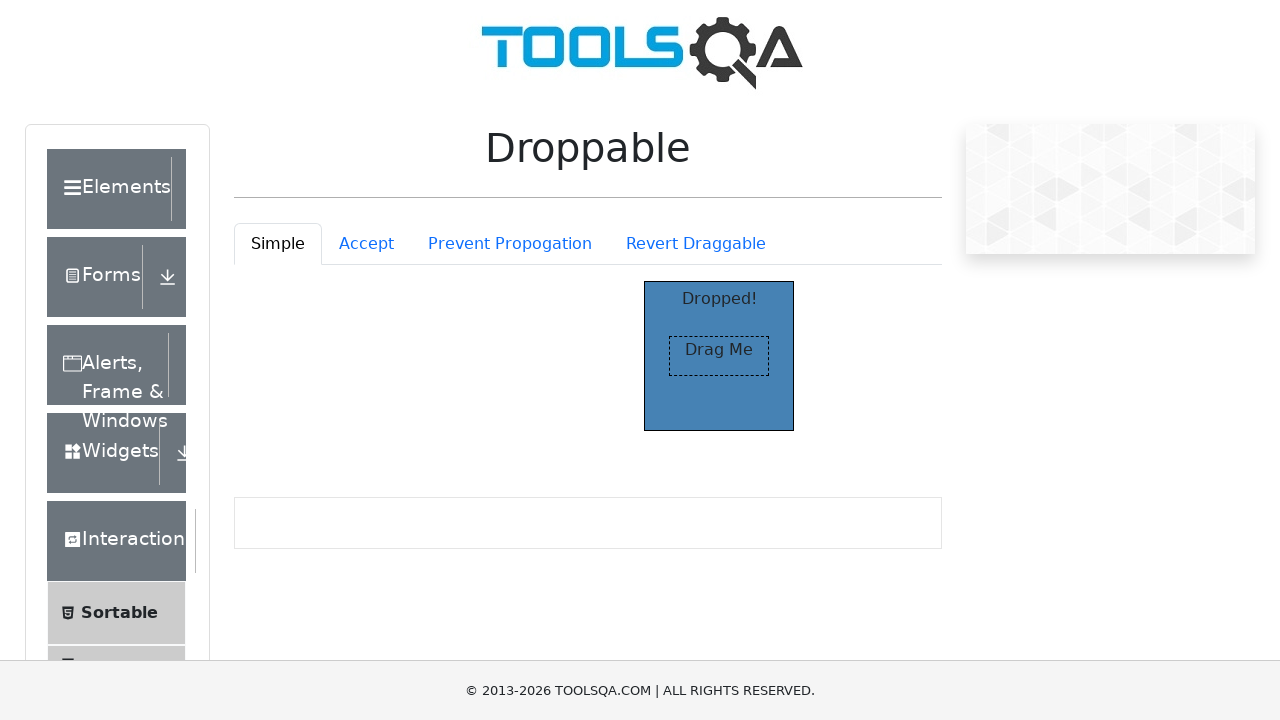

Verified that drop target text changed to 'Dropped!'
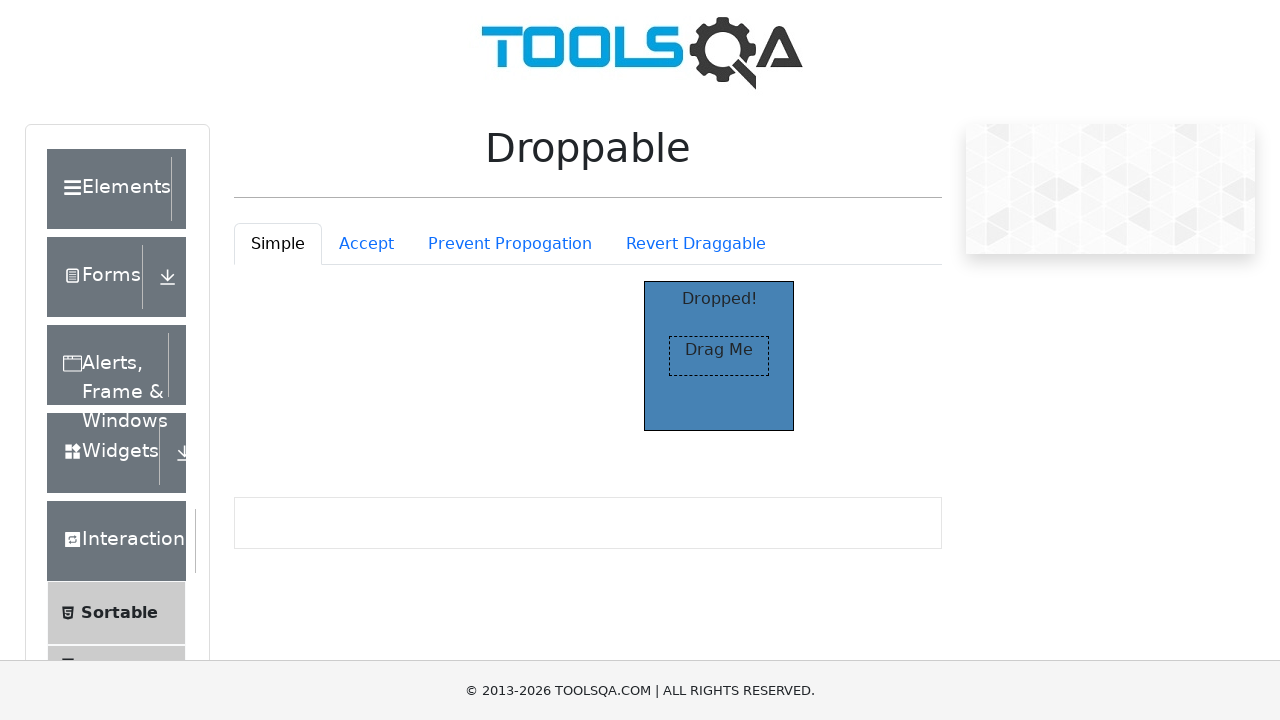

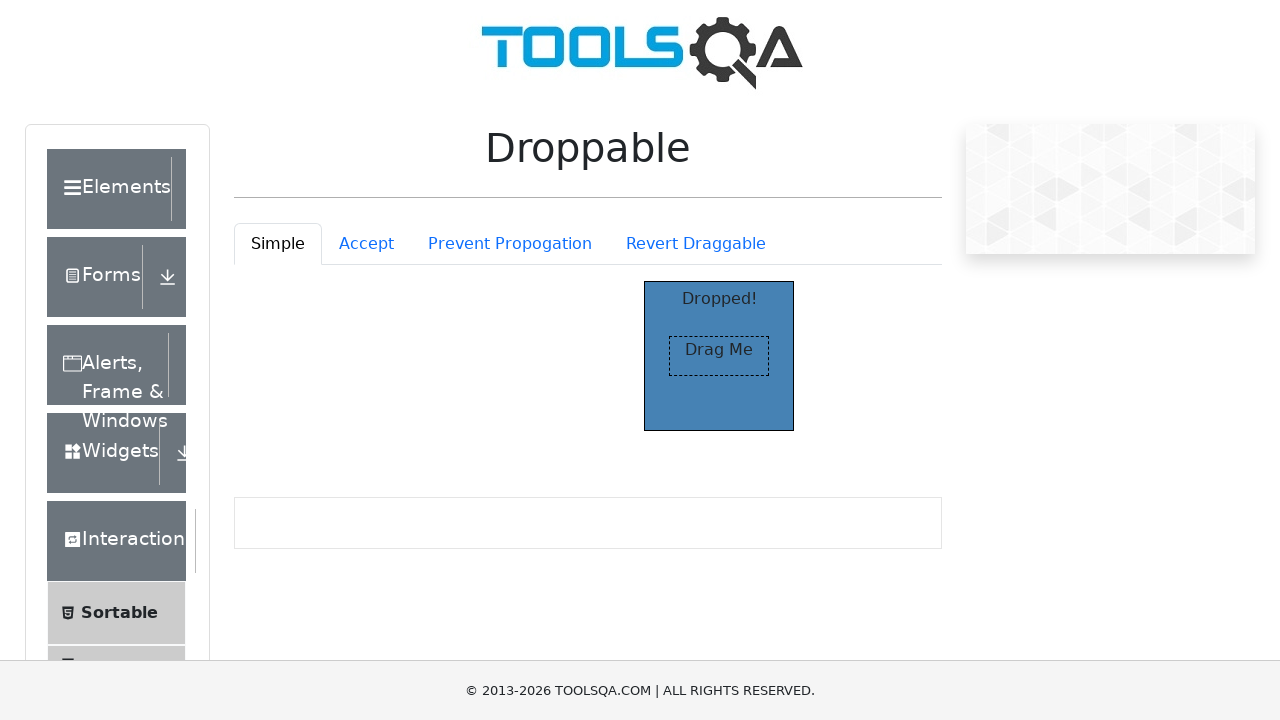